Tests product search and comparison functionality on a price comparison website by searching for a product, adding it to cart, and clicking the compare button.

Starting URL: https://www.precios.uy/sipc2Web/

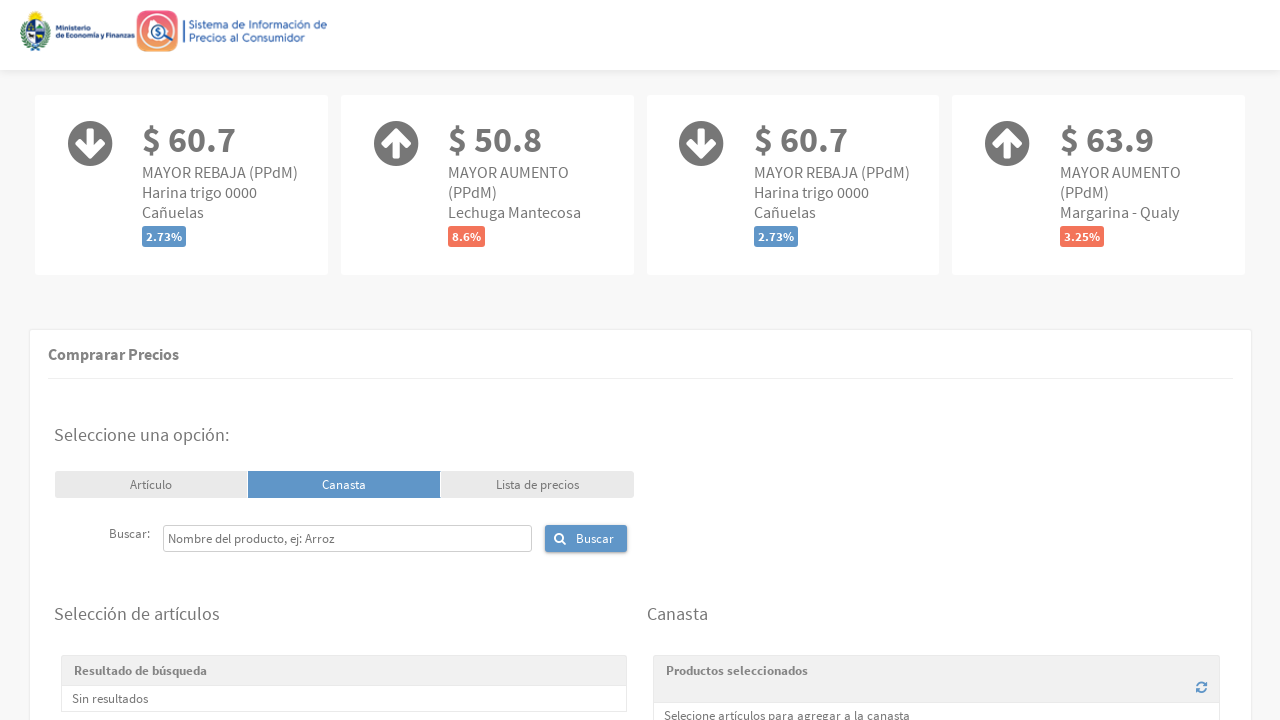

Clicked on search input field at (347, 538) on input#form\:j_idt59_input
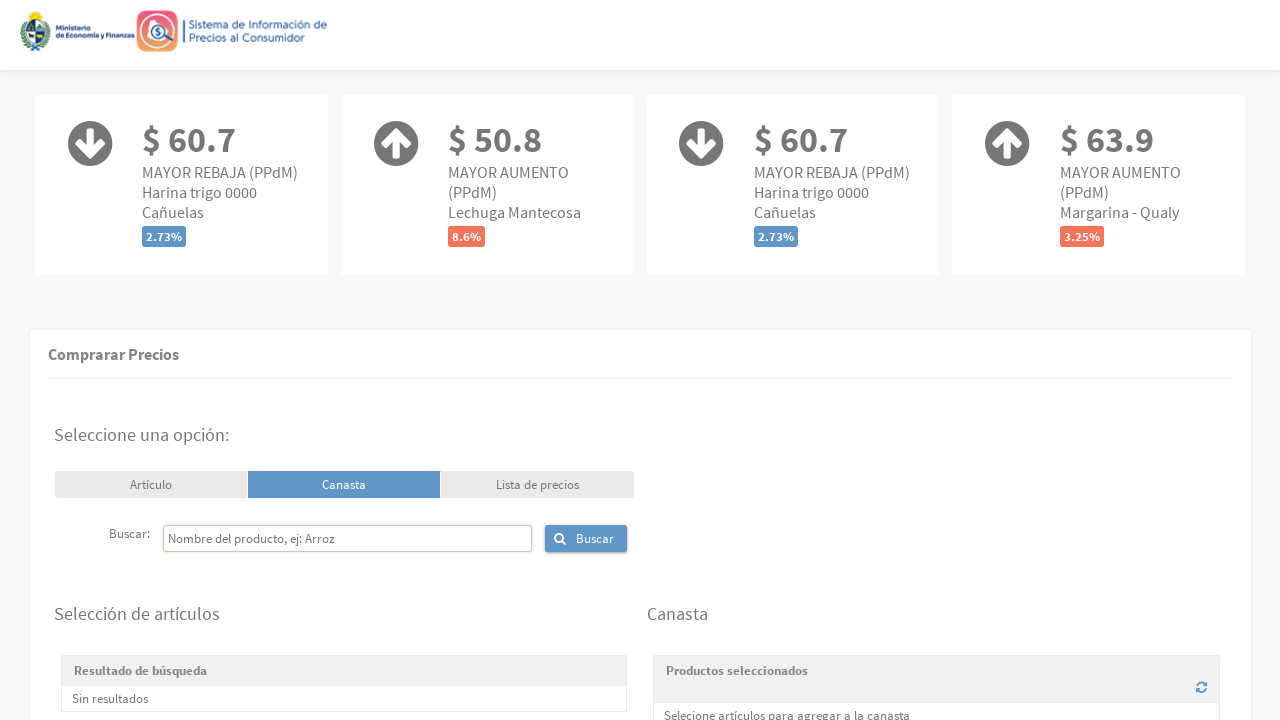

Entered 'arroz' in search field on input#form\:j_idt59_input
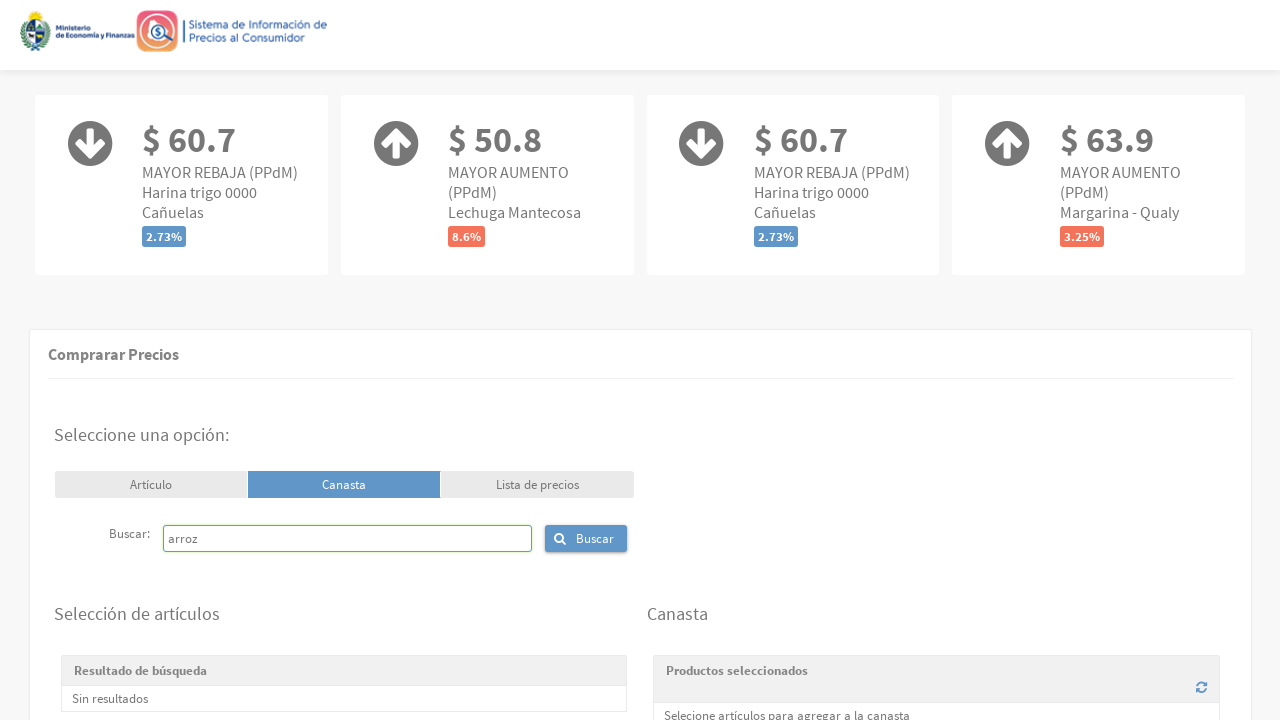

Clicked search button to search for product at (560, 539) on xpath=//*[@id='form:j_idt62']//span[contains(@class, 'fa-search')]
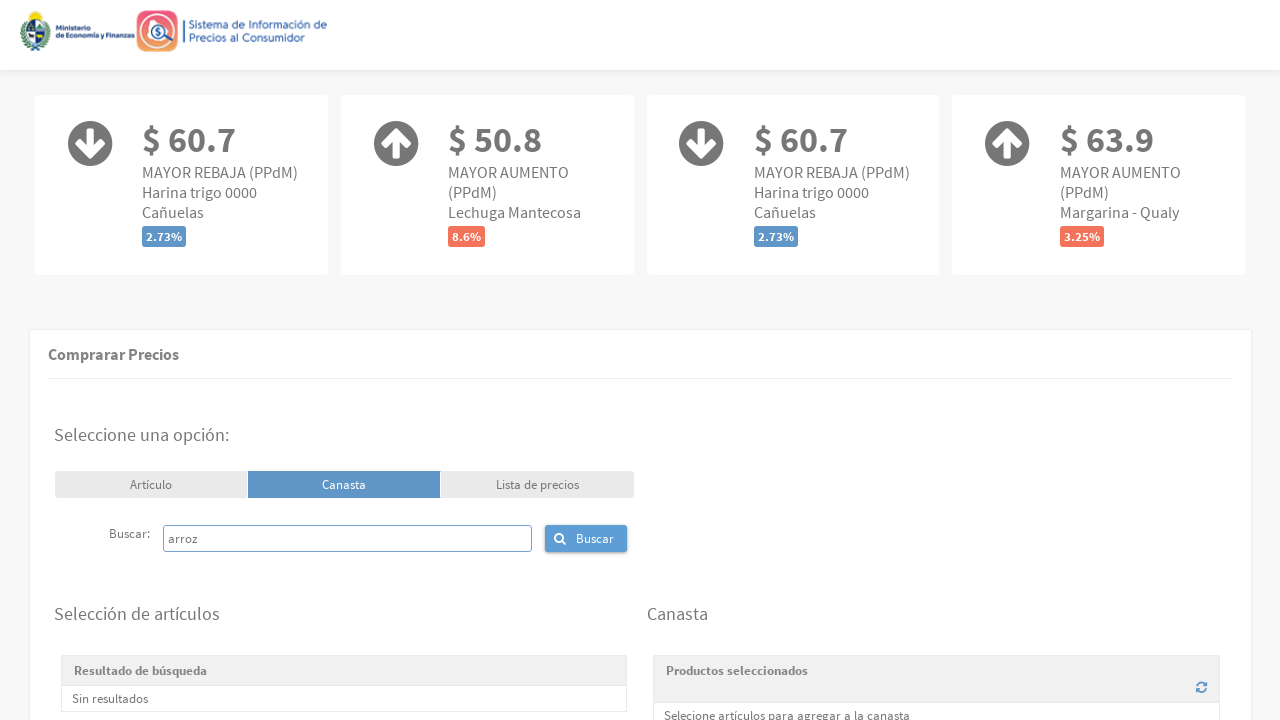

Search results loaded and first product add button appeared
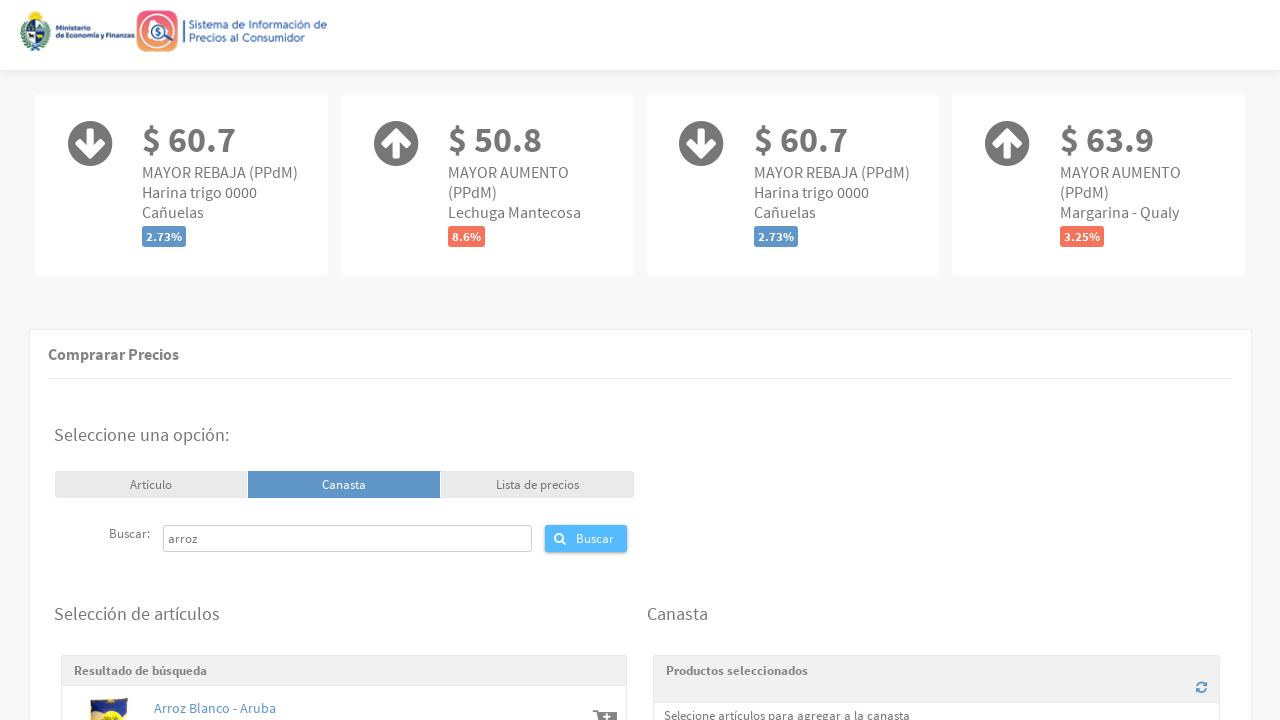

Clicked add to cart button on first search result at (605, 707) on #form\:data\:0\:j_idt79 i
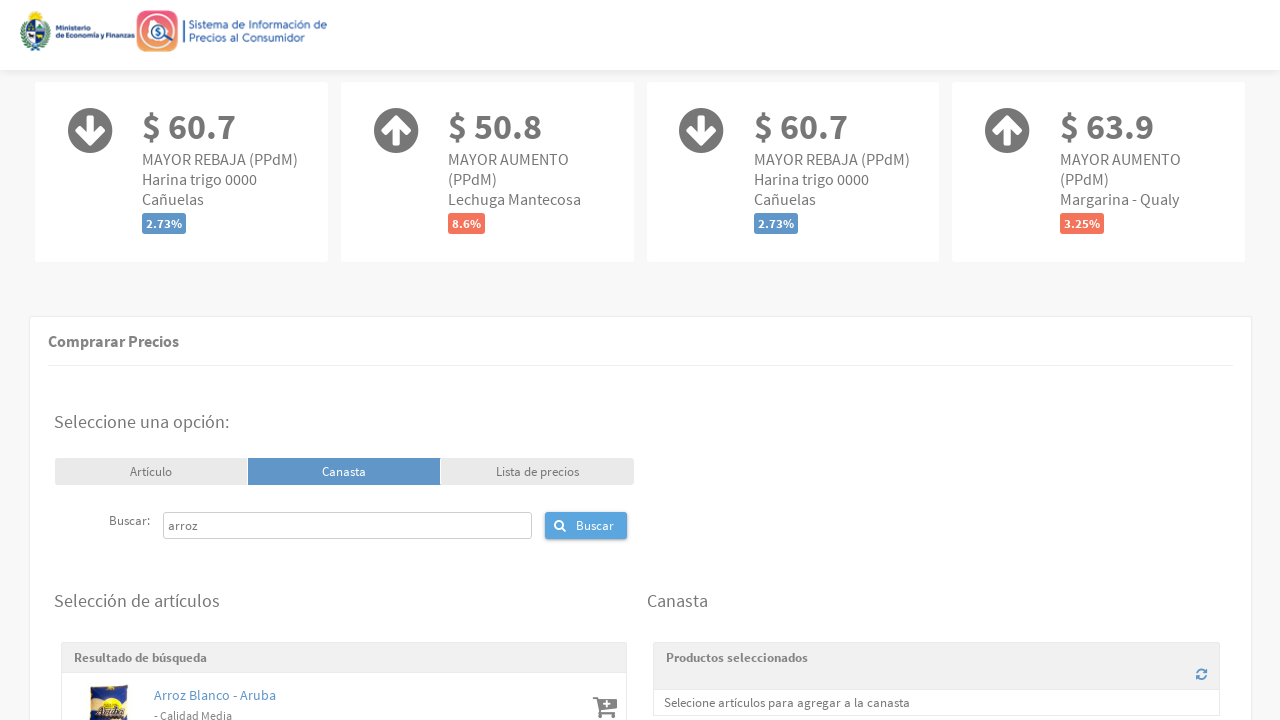

Clicked compare button to initiate product comparison at (640, 489) on #form\:j_idt158 span:nth-child(2)
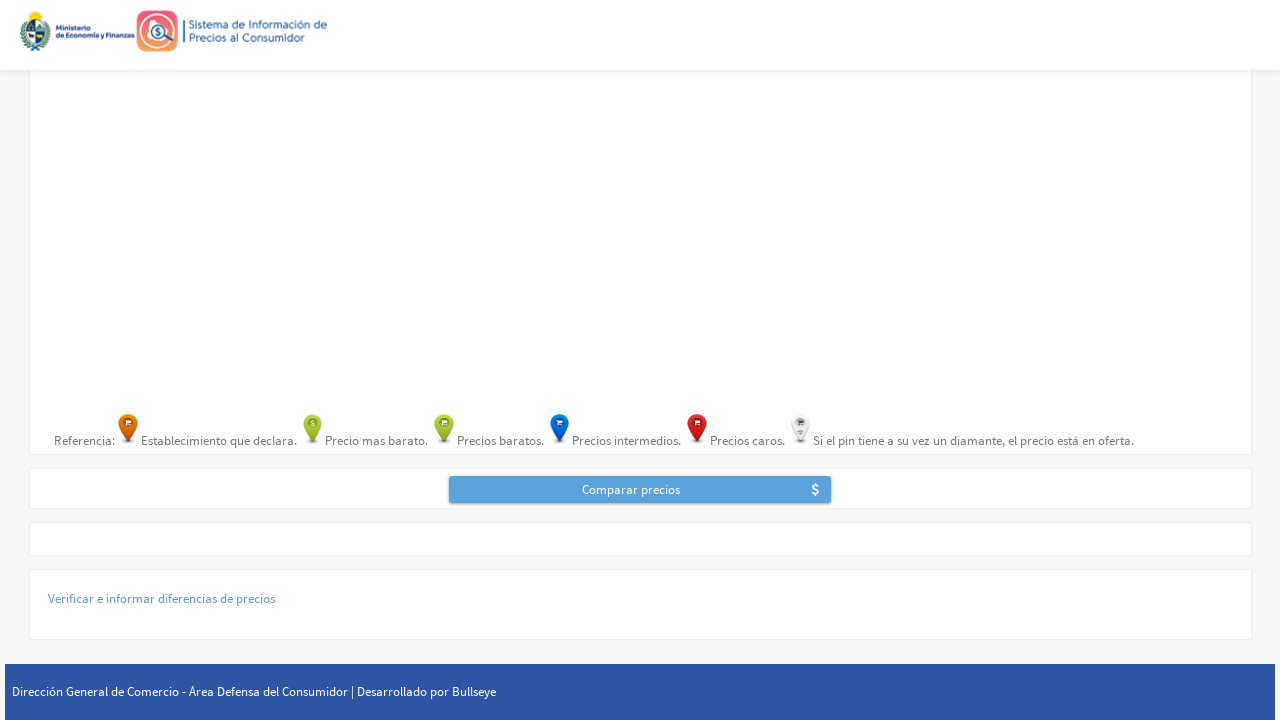

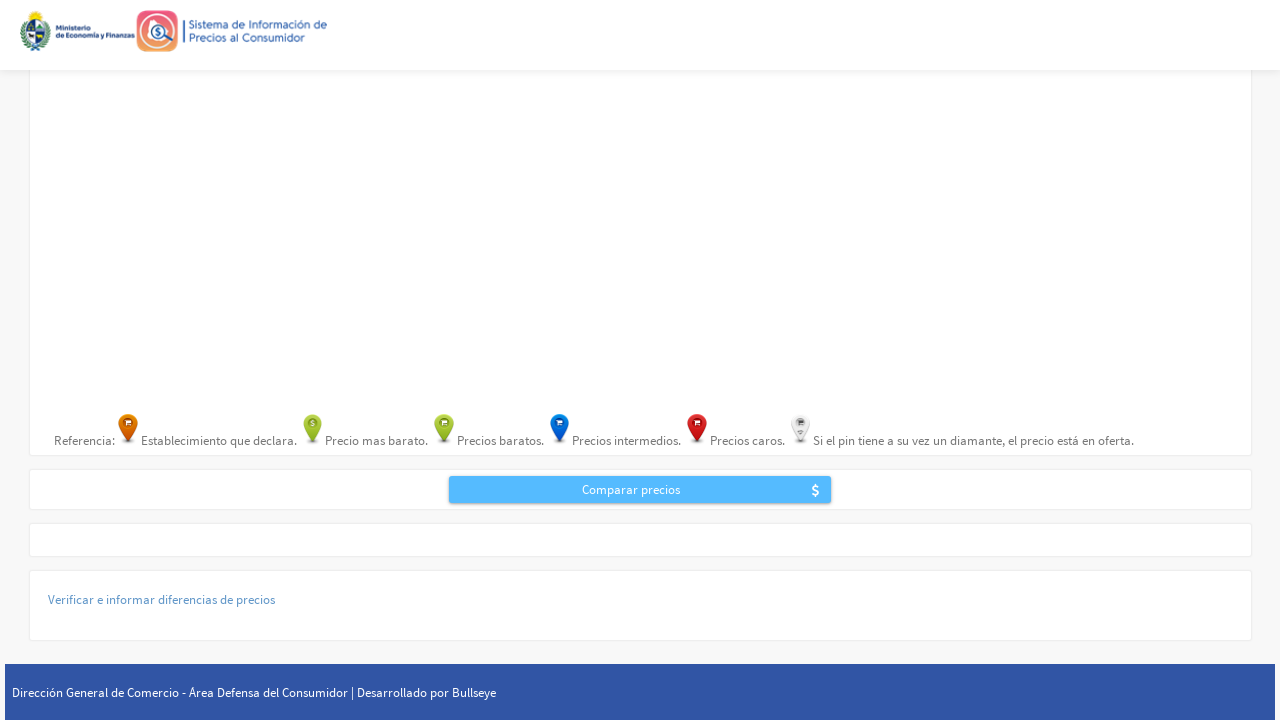